Navigates to Bank of America homepage and clicks on the Wealth Management link using partial link text matching

Starting URL: https://www.bankofamerica.com/

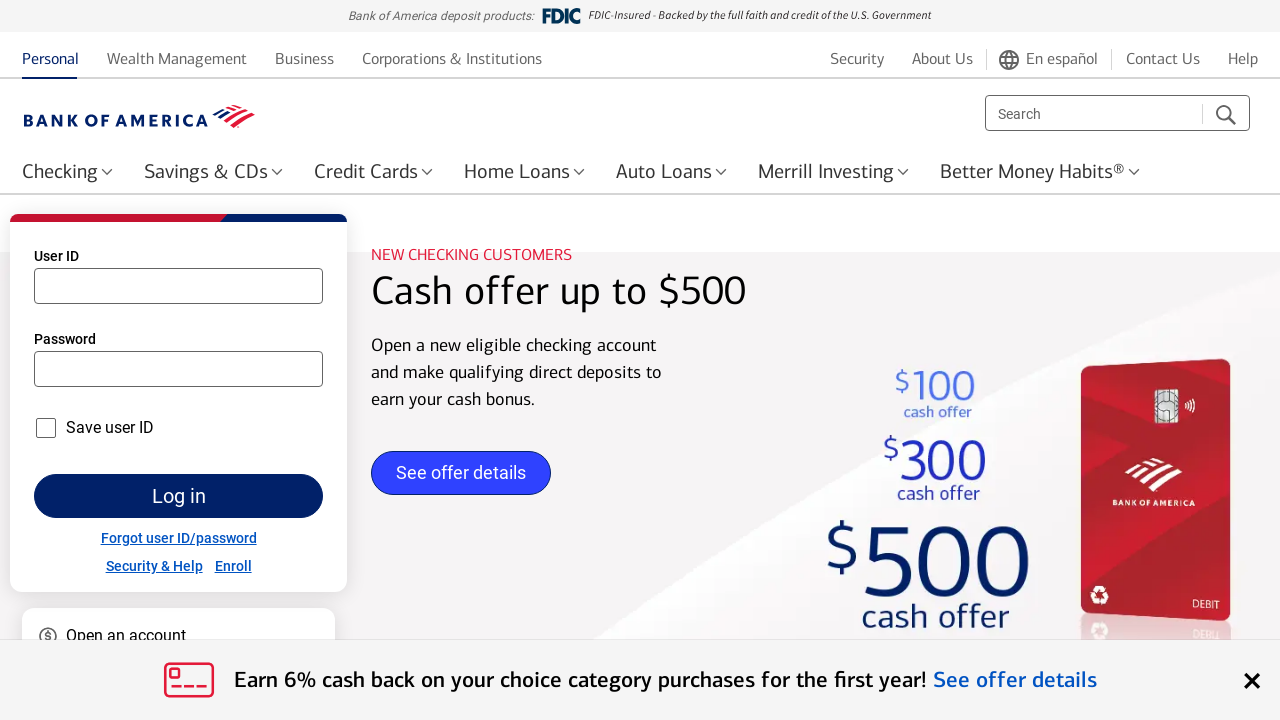

Navigated to Bank of America homepage
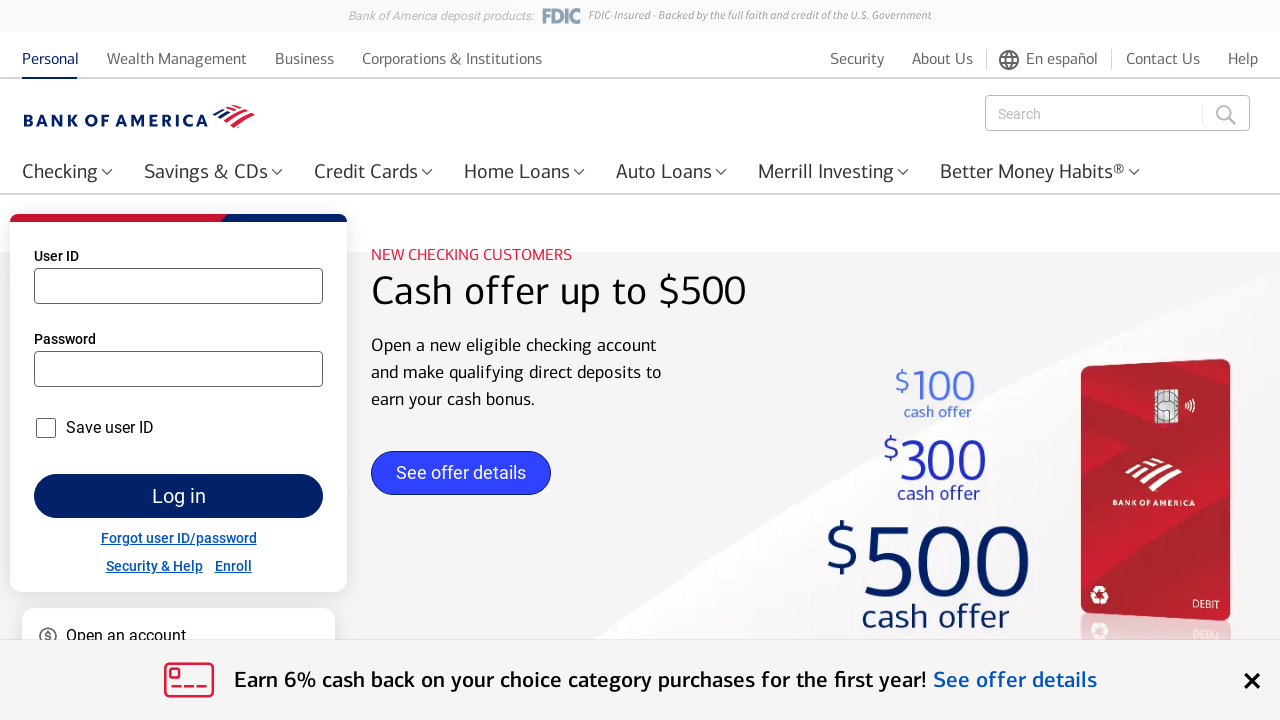

Clicked on Wealth Management link using partial link text matching at (177, 57) on a:has-text('Wealth Management')
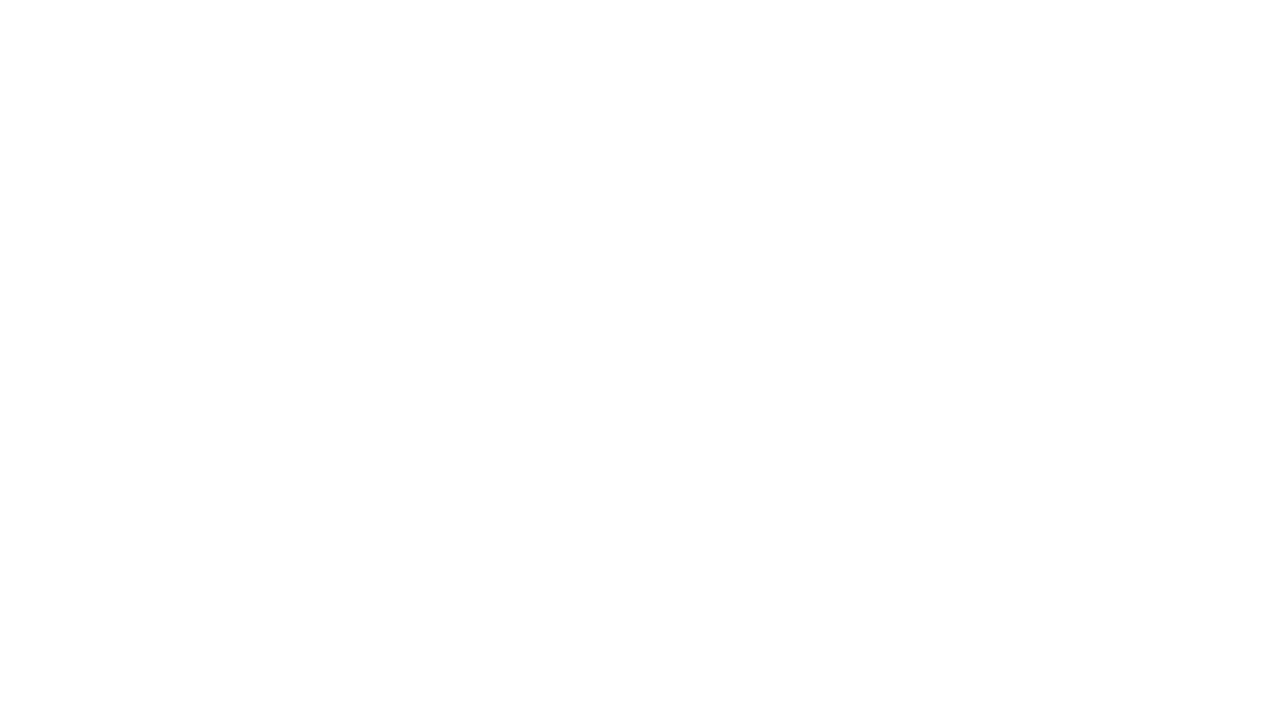

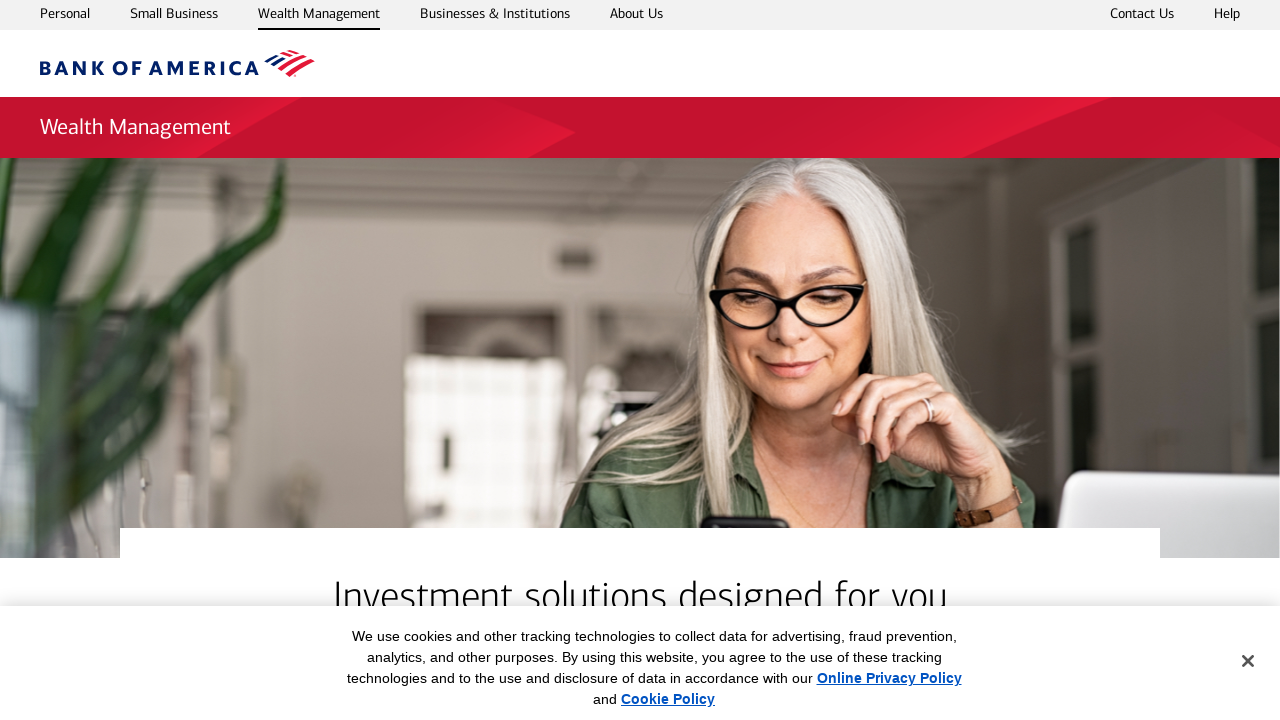